Tests the sortable grid view functionality by navigating to the interactions section and rearranging grid items using drag and drop actions

Starting URL: https://demoqa.com/

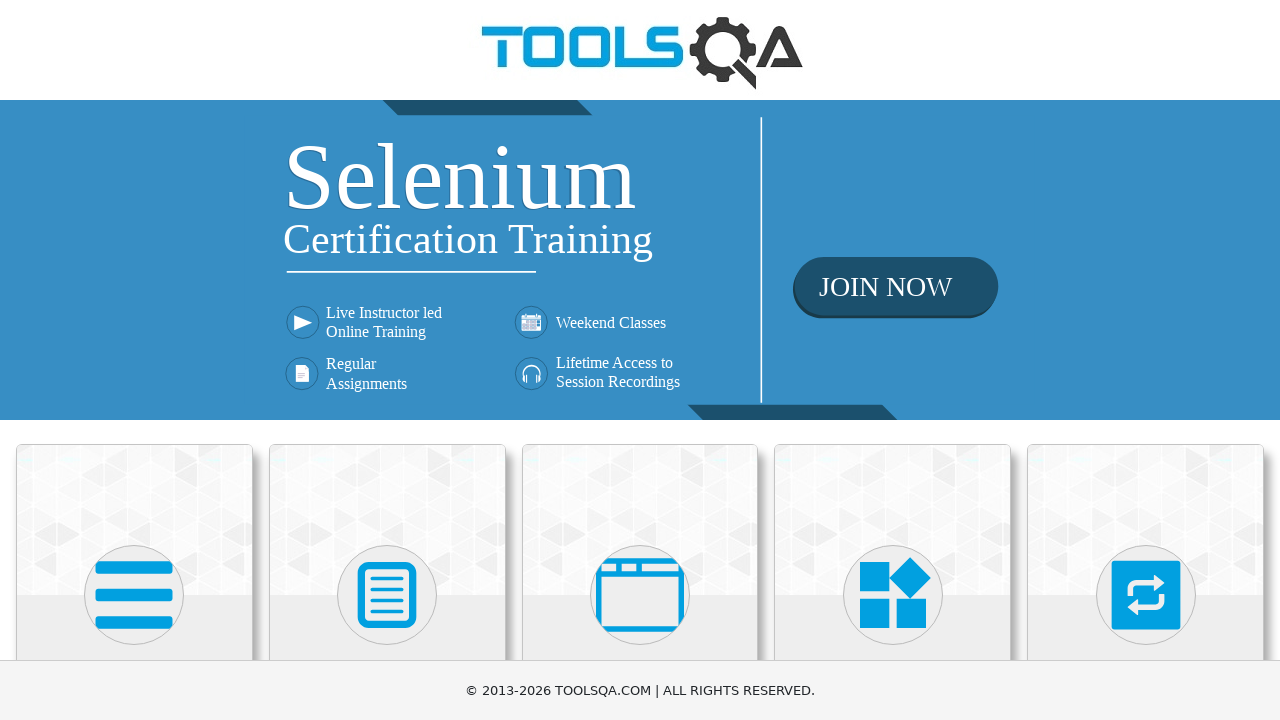

Scrolled down 400px to view interactions section
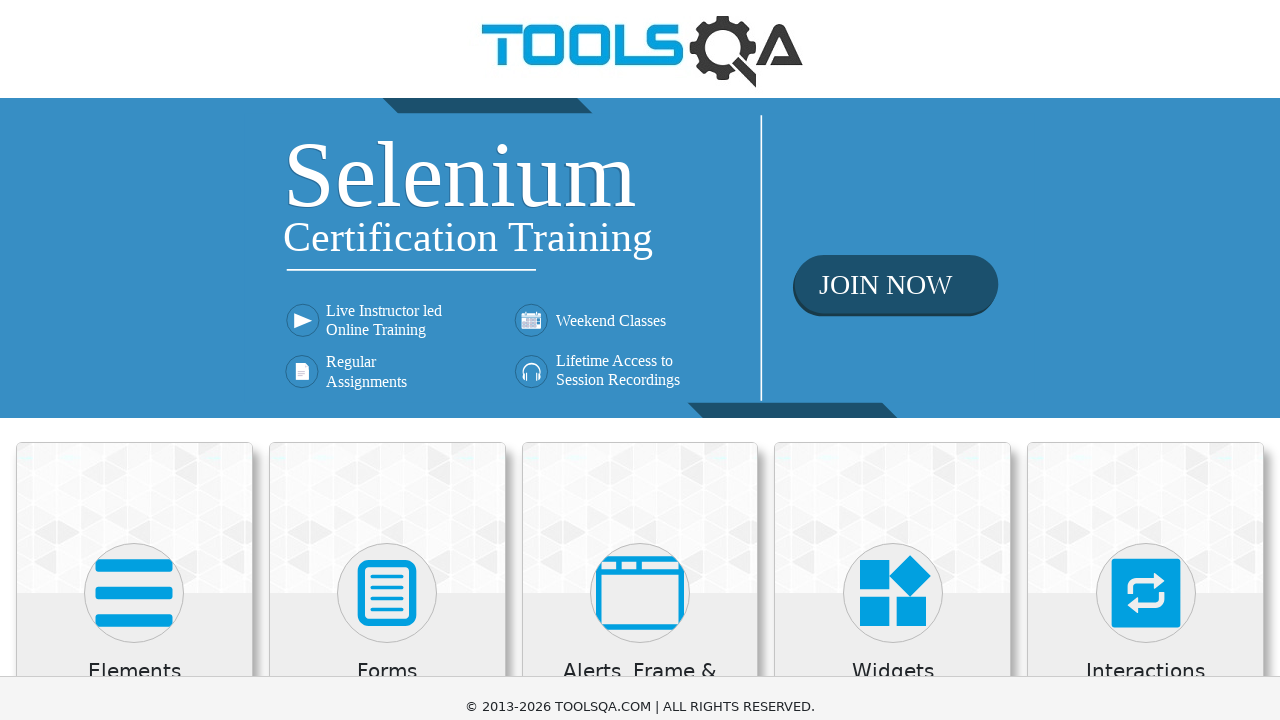

Clicked on Interactions heading at (1146, 273) on xpath=//h5[text()='Interactions']
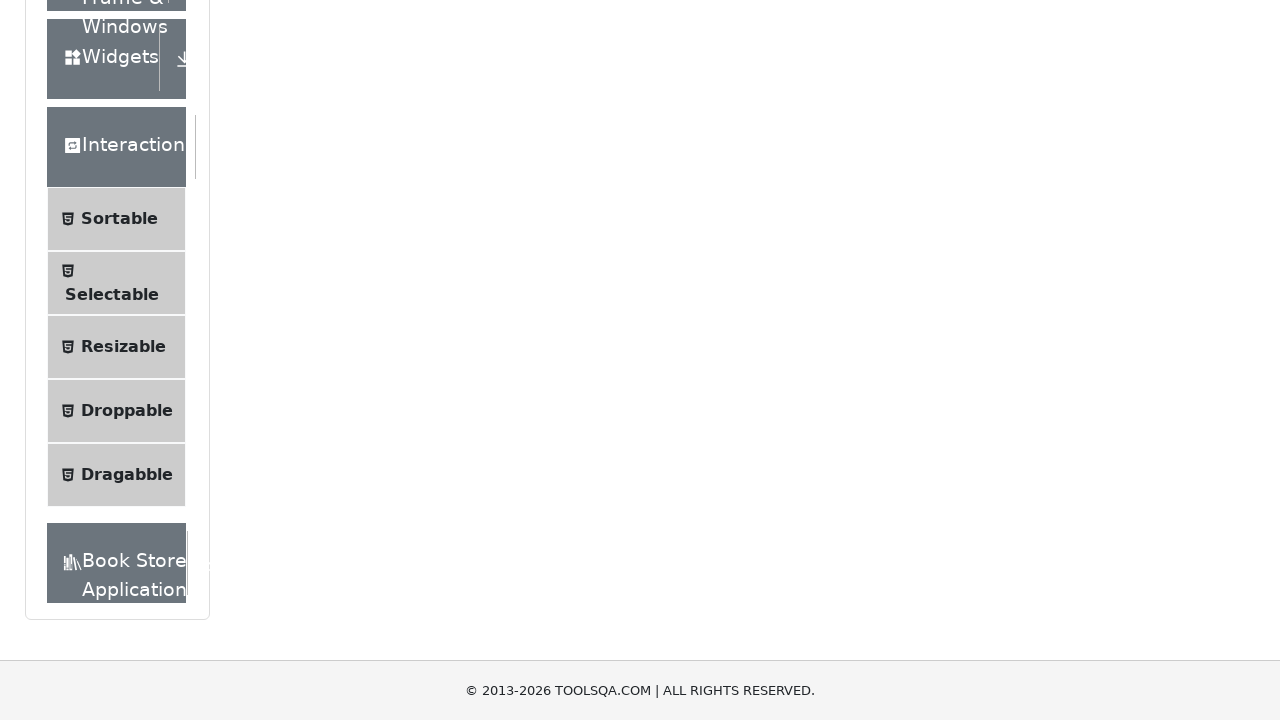

Scrolled down 400px to view menu options
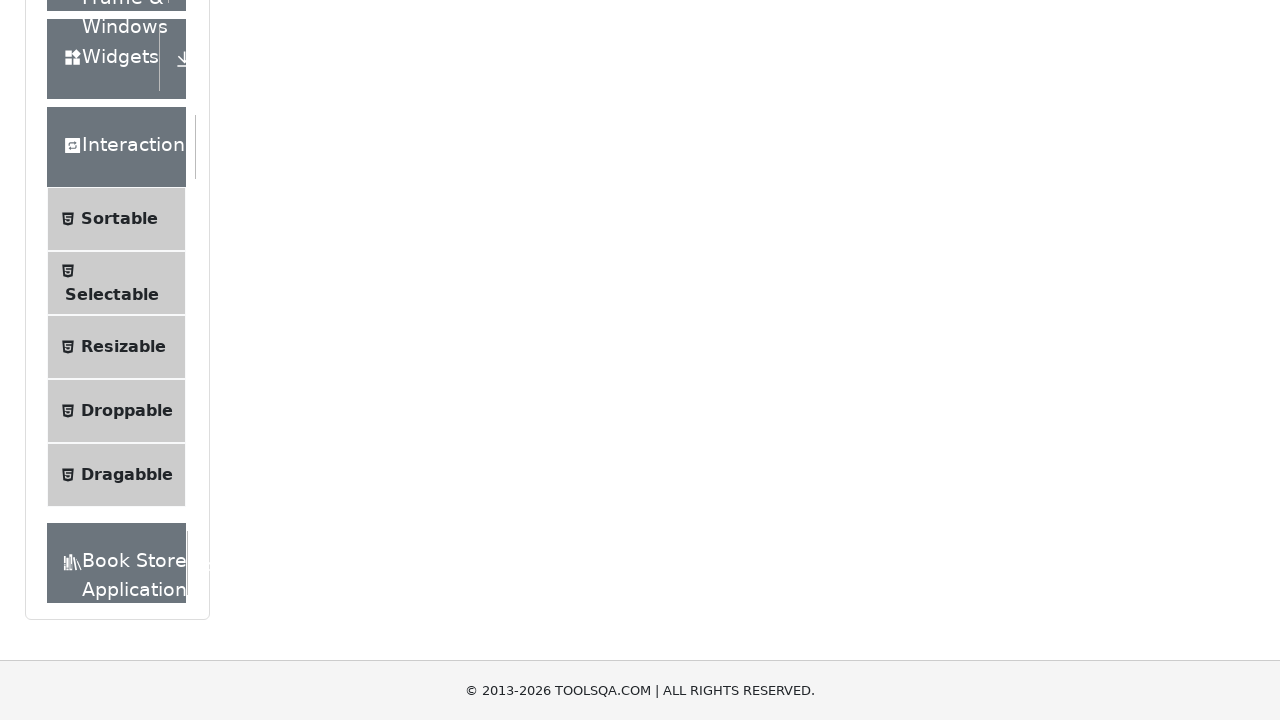

Clicked on Sortable menu option at (119, 219) on xpath=//span[text()='Sortable']
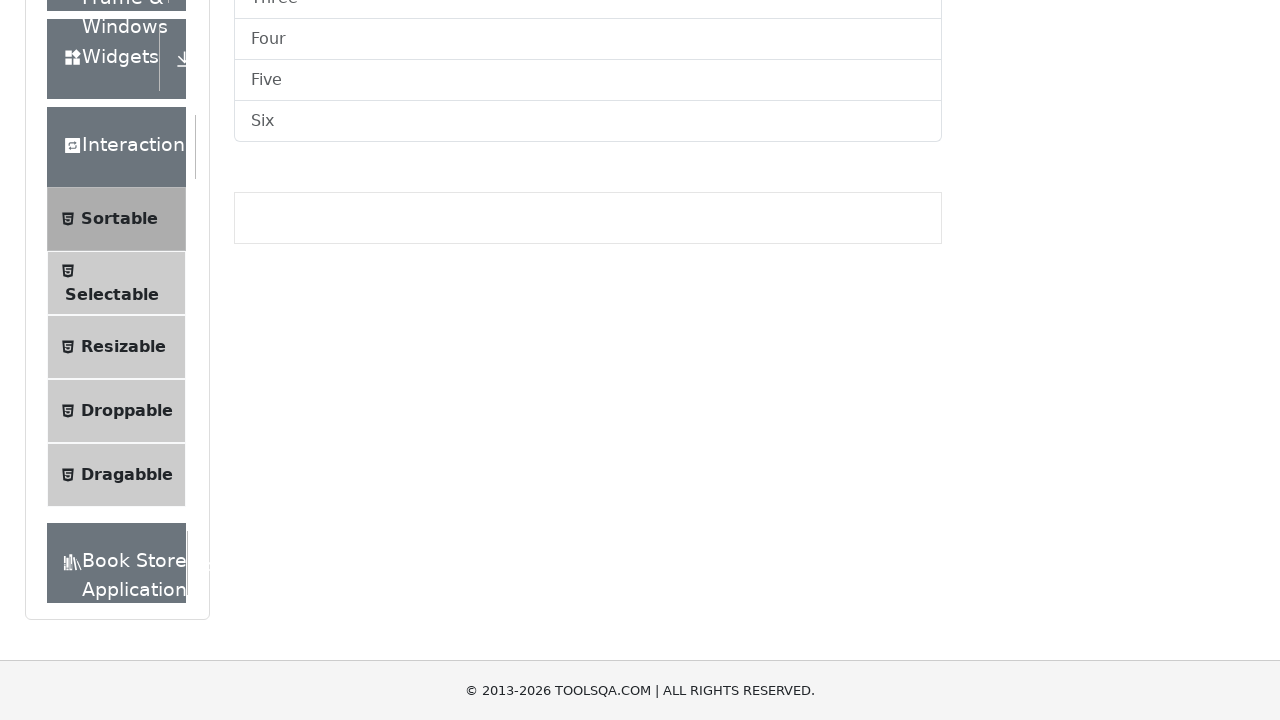

Clicked on Grid tab to switch to grid view at (328, 244) on #demo-tab-grid
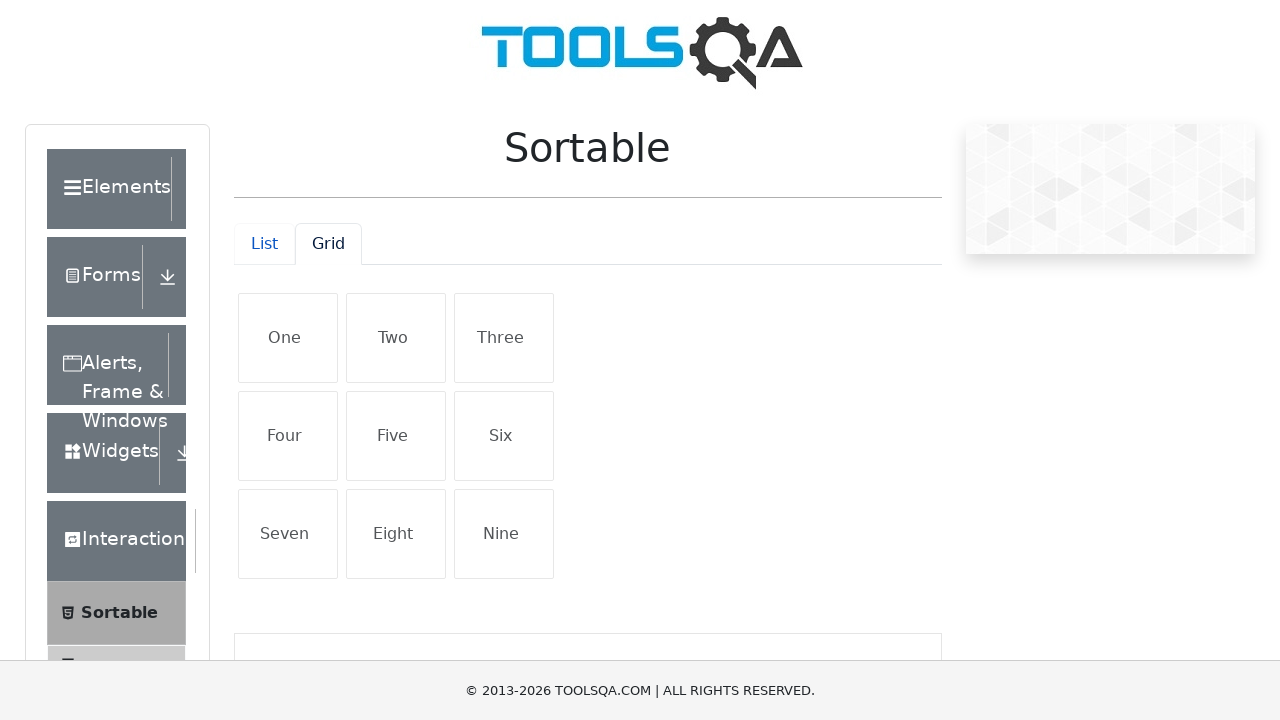

Retrieved 9 grid items for rearrangement
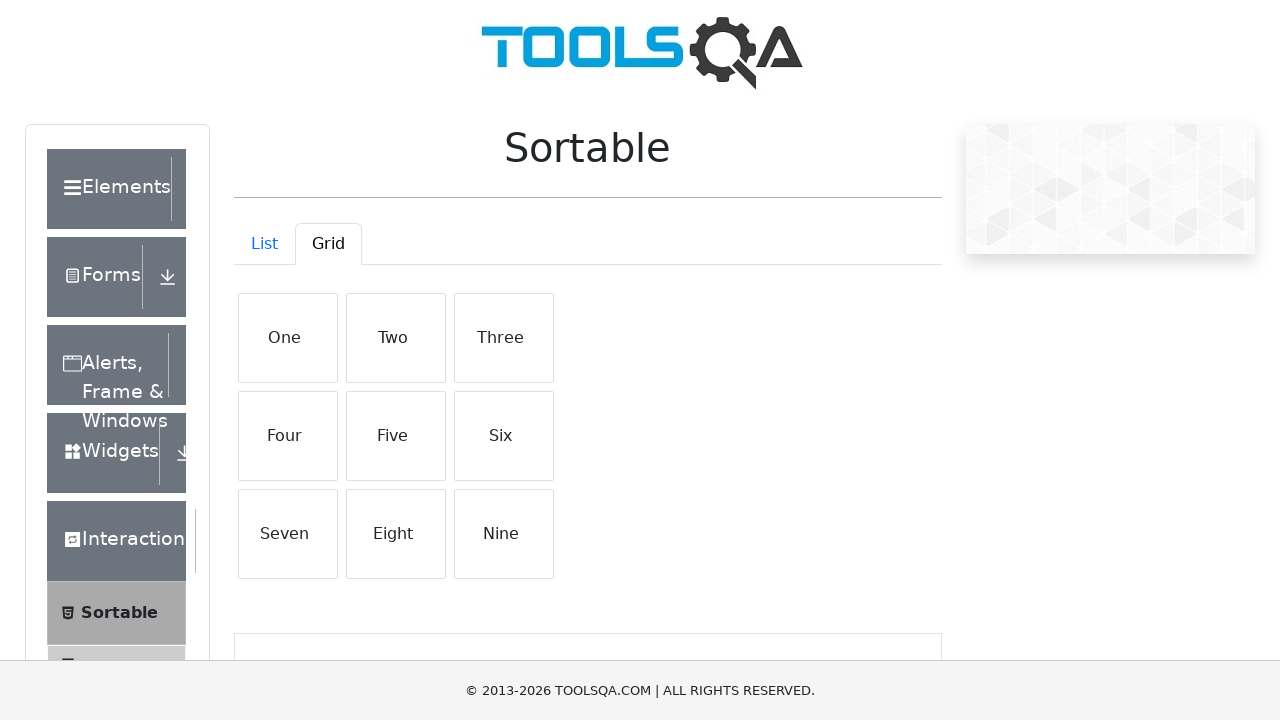

Dragged grid item 1 to position 2 at (396, 338)
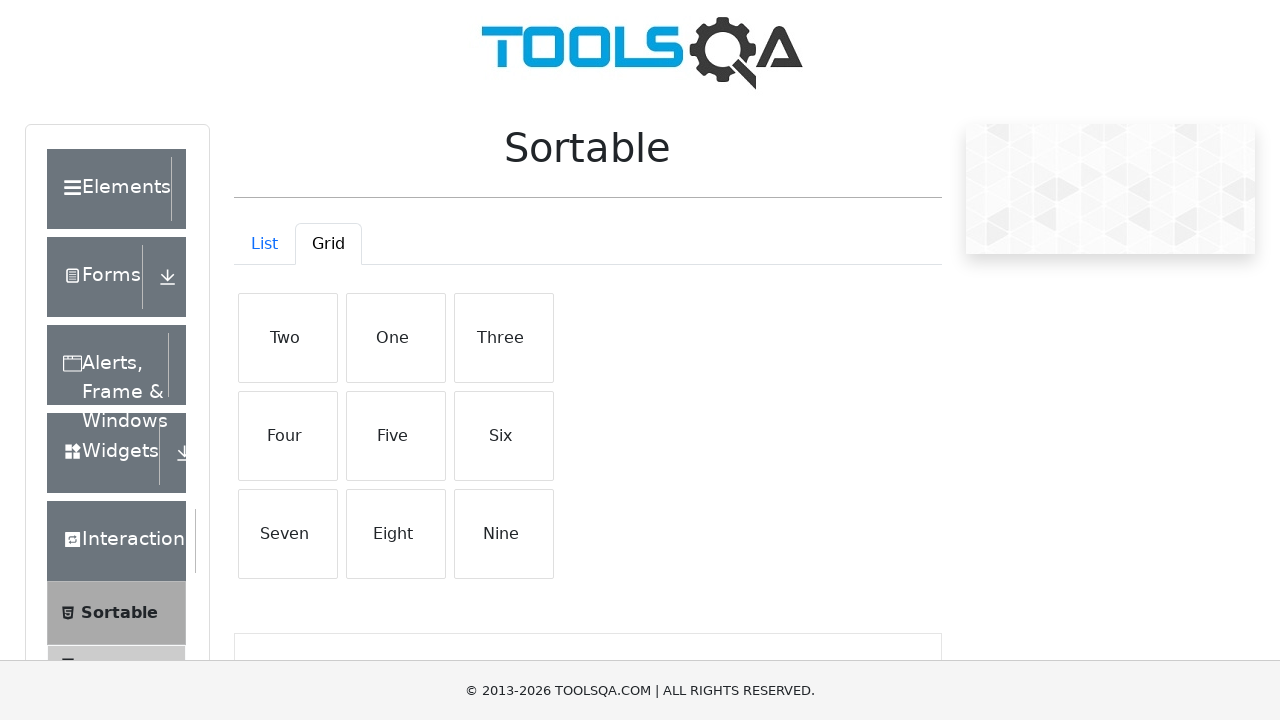

Dragged grid item 2 to position 3 at (504, 338)
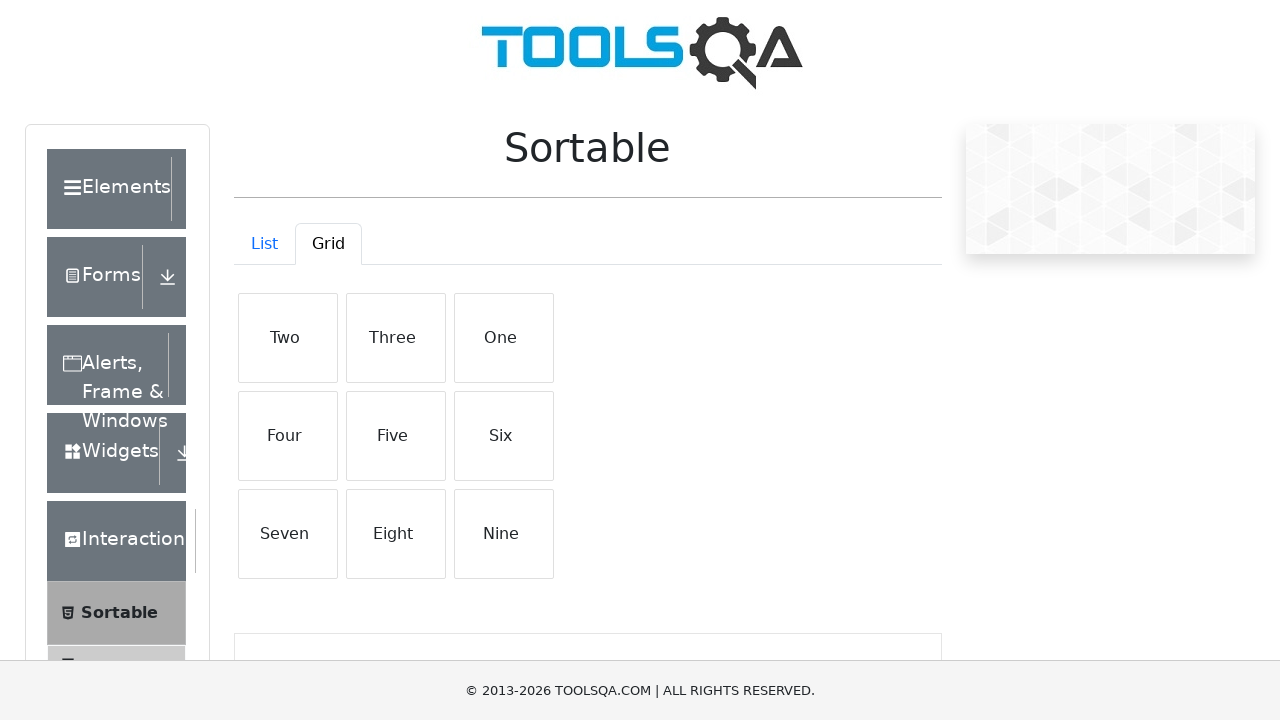

Dragged grid item 3 to position 4 at (288, 436)
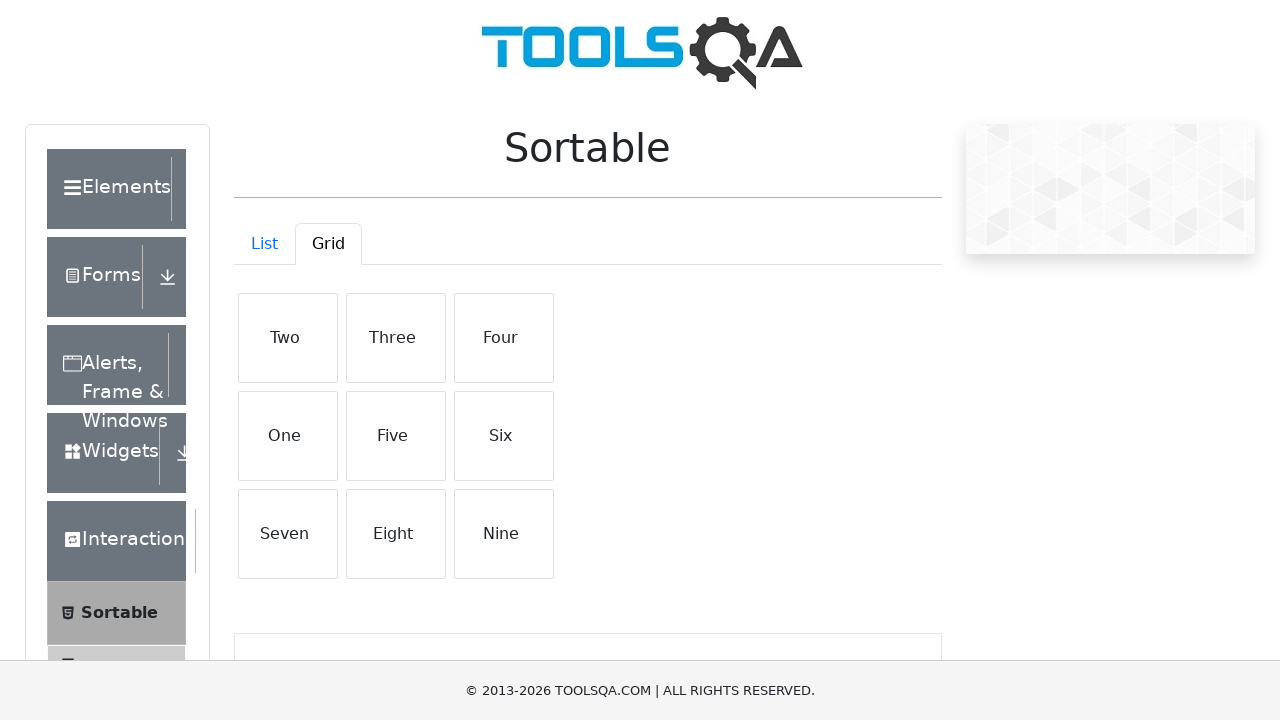

Dragged grid item 4 to position 5 at (396, 436)
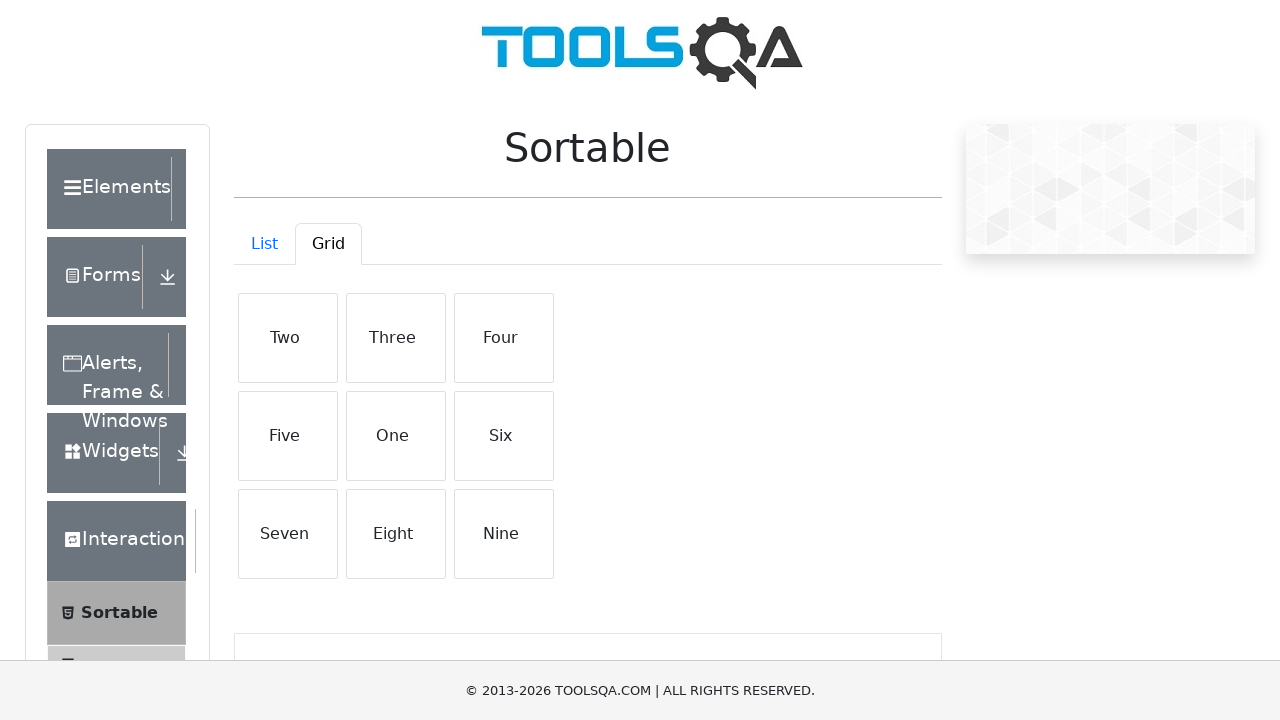

Dragged grid item 5 to position 6 at (504, 436)
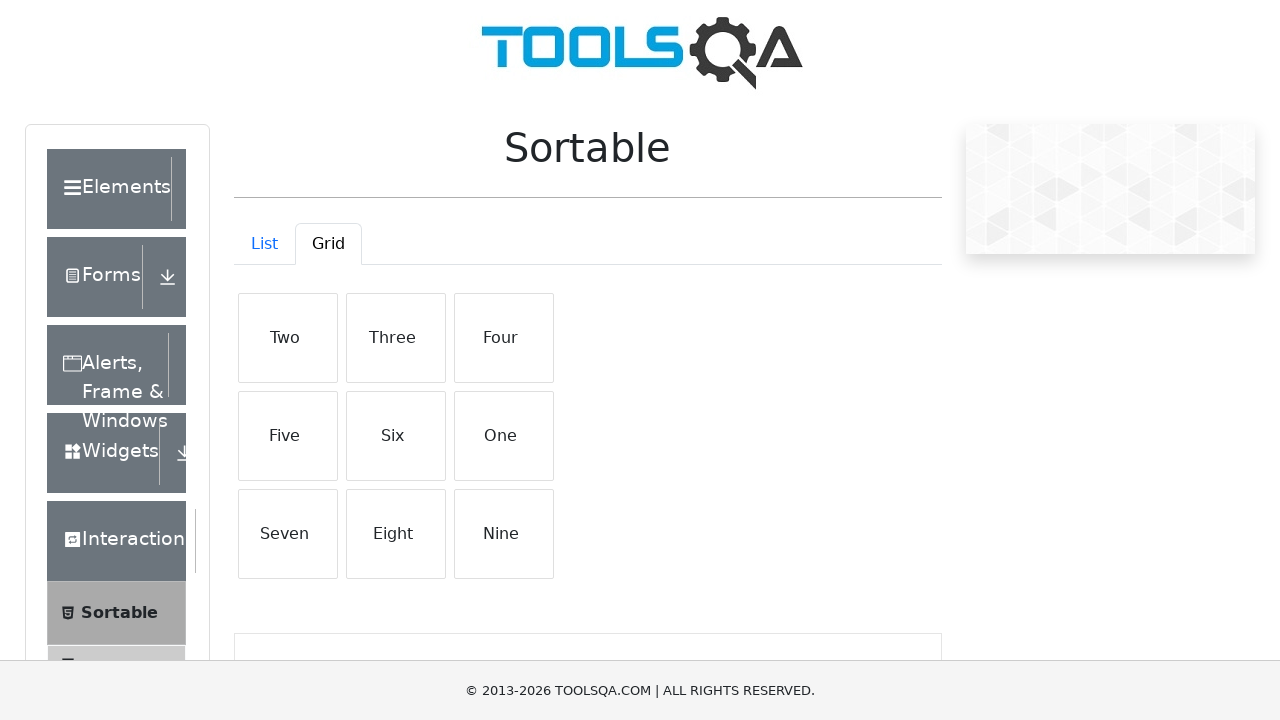

Dragged grid item 6 to position 7 at (288, 534)
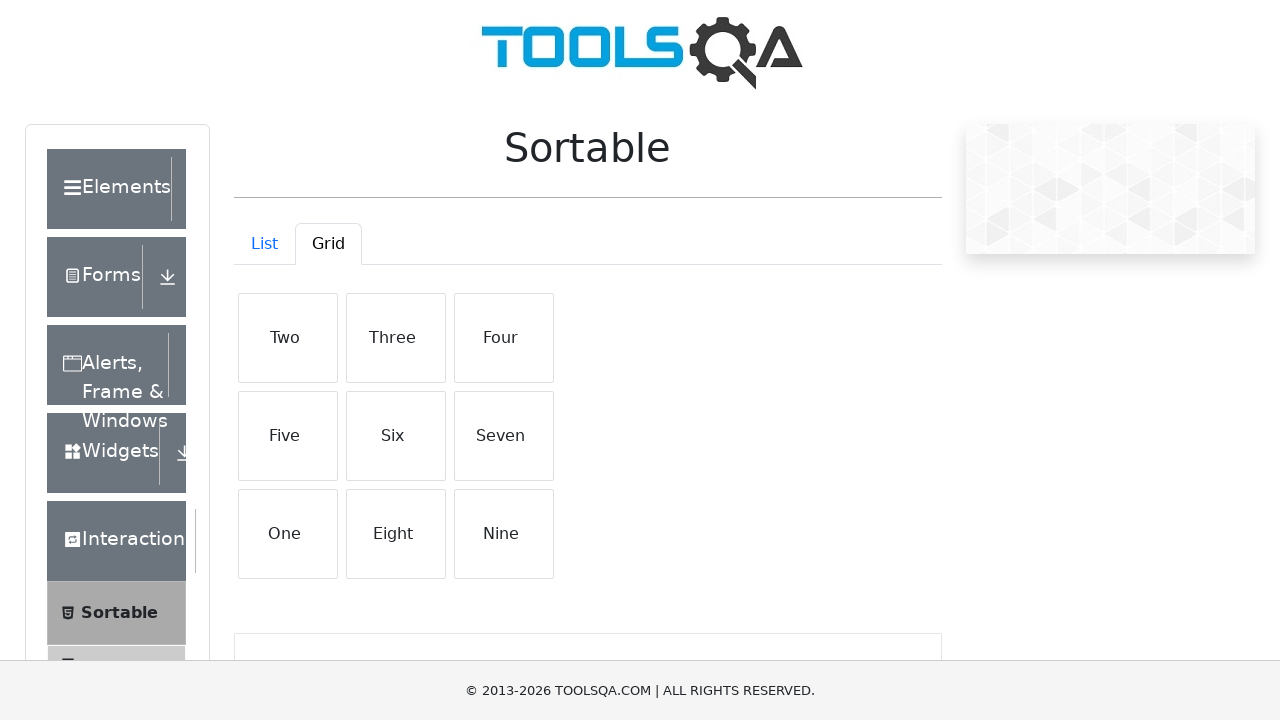

Dragged grid item 7 to position 8 at (396, 534)
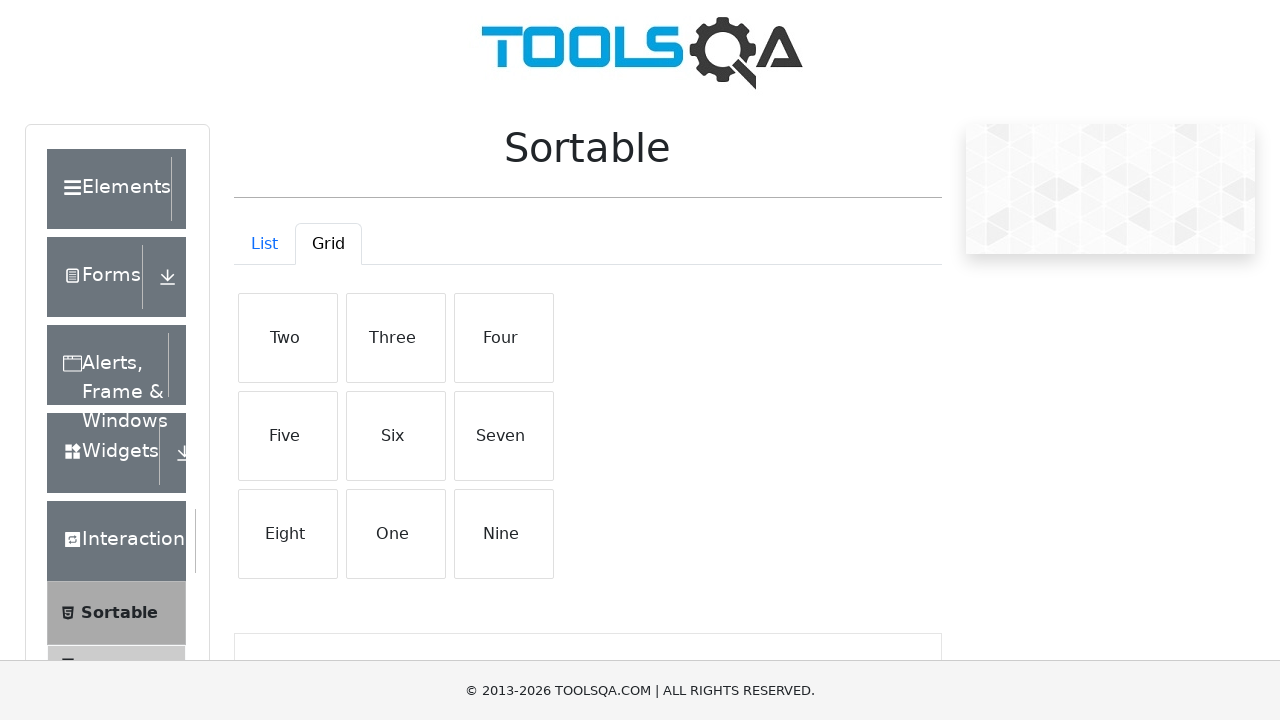

Dragged grid item 8 to position 9 at (504, 534)
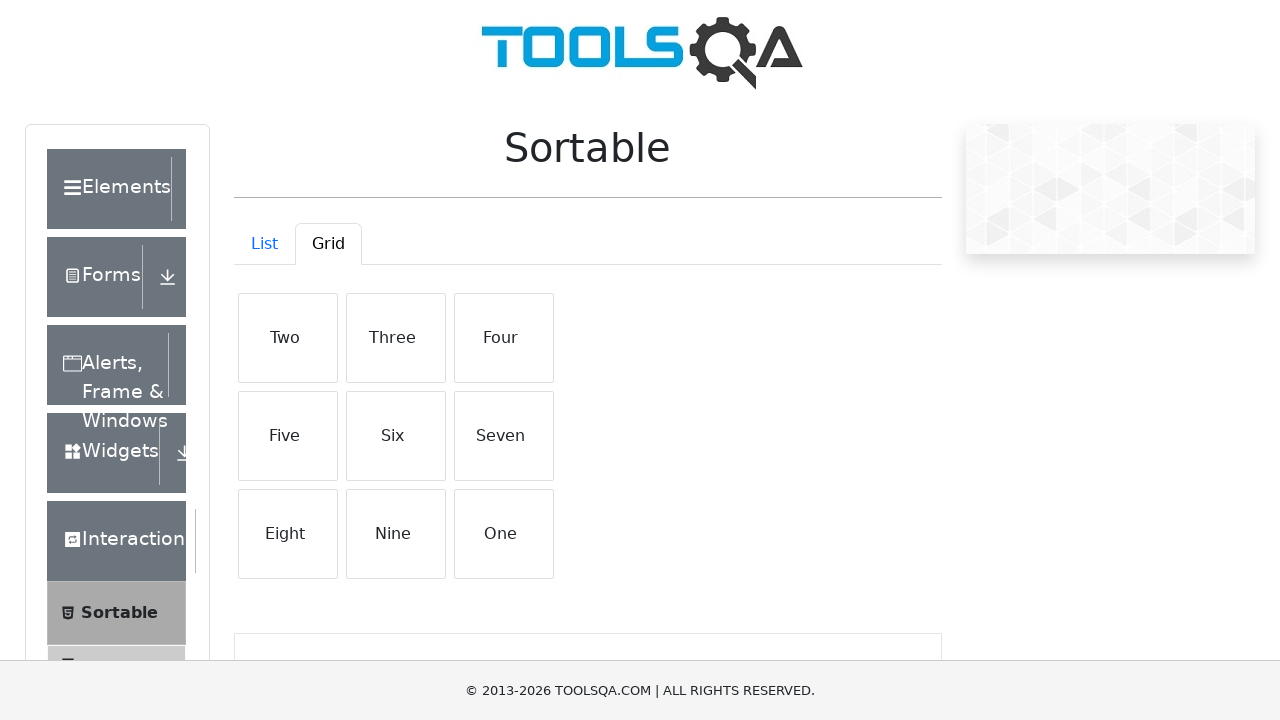

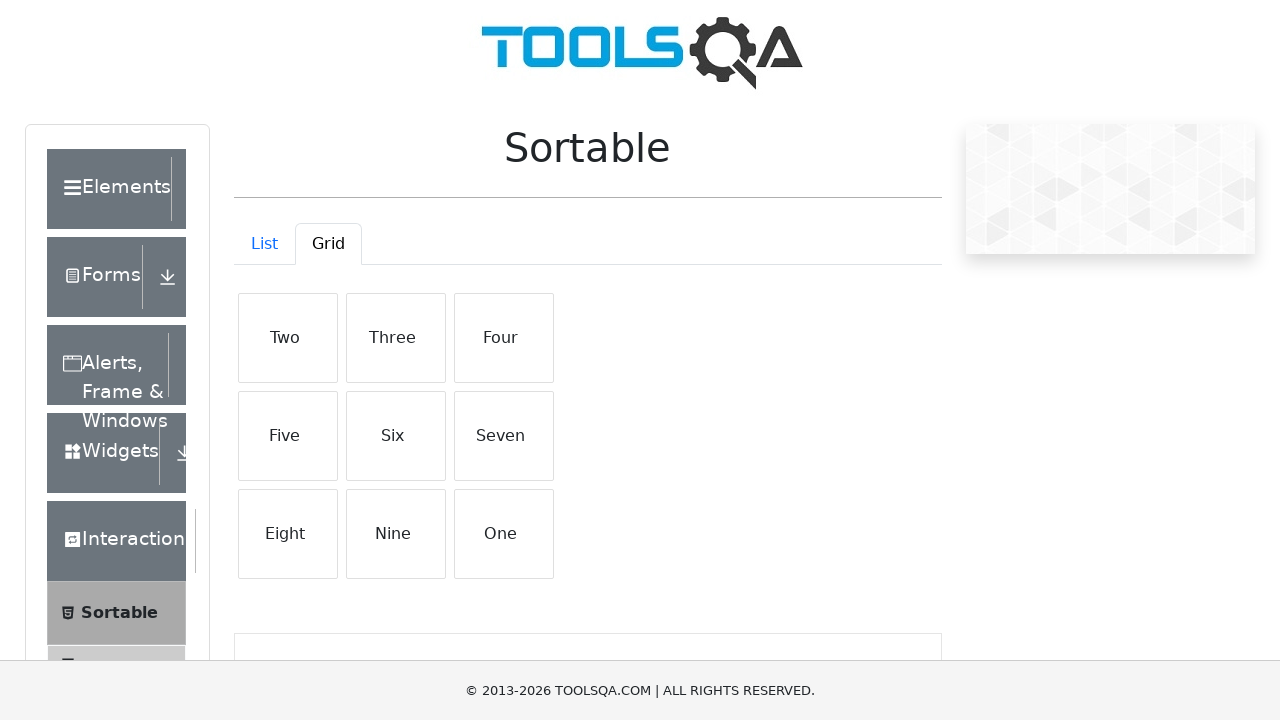